Tests a text box form by filling in name, email, current address and permanent address fields, then submitting and verifying the output is displayed

Starting URL: https://demoqa.com/text-box

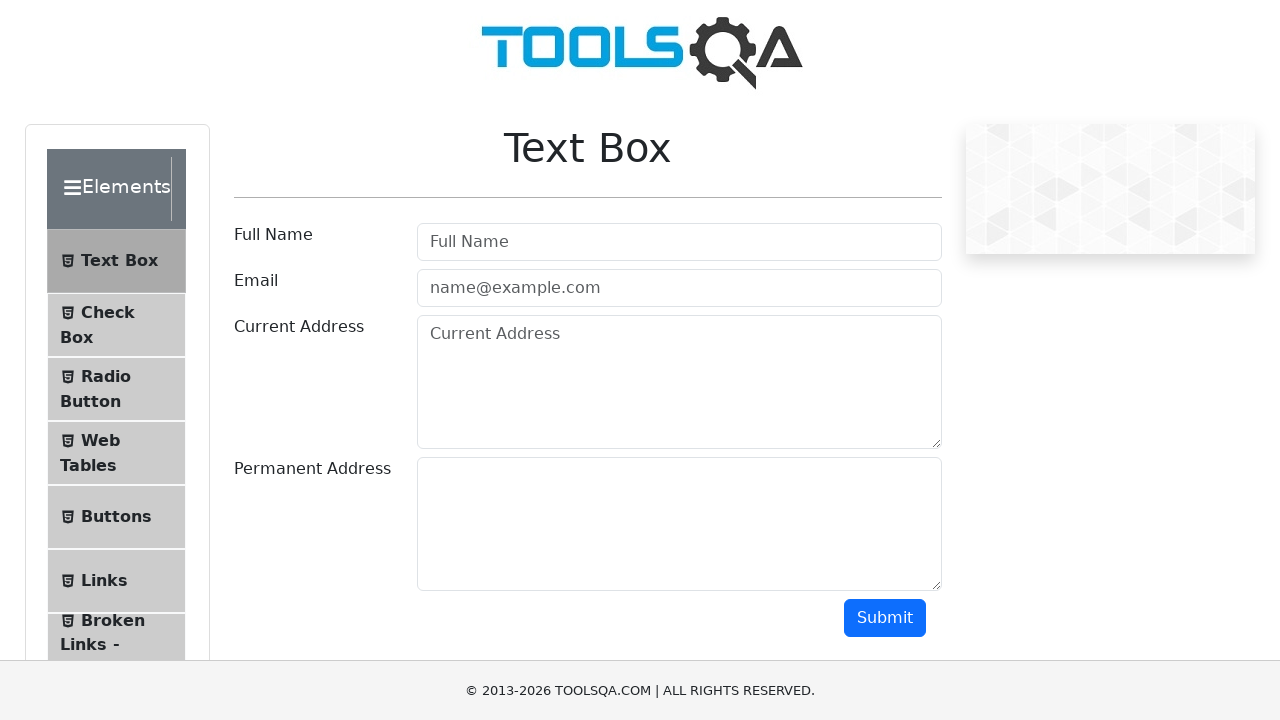

Filled name field with 'John Smith' on #userName
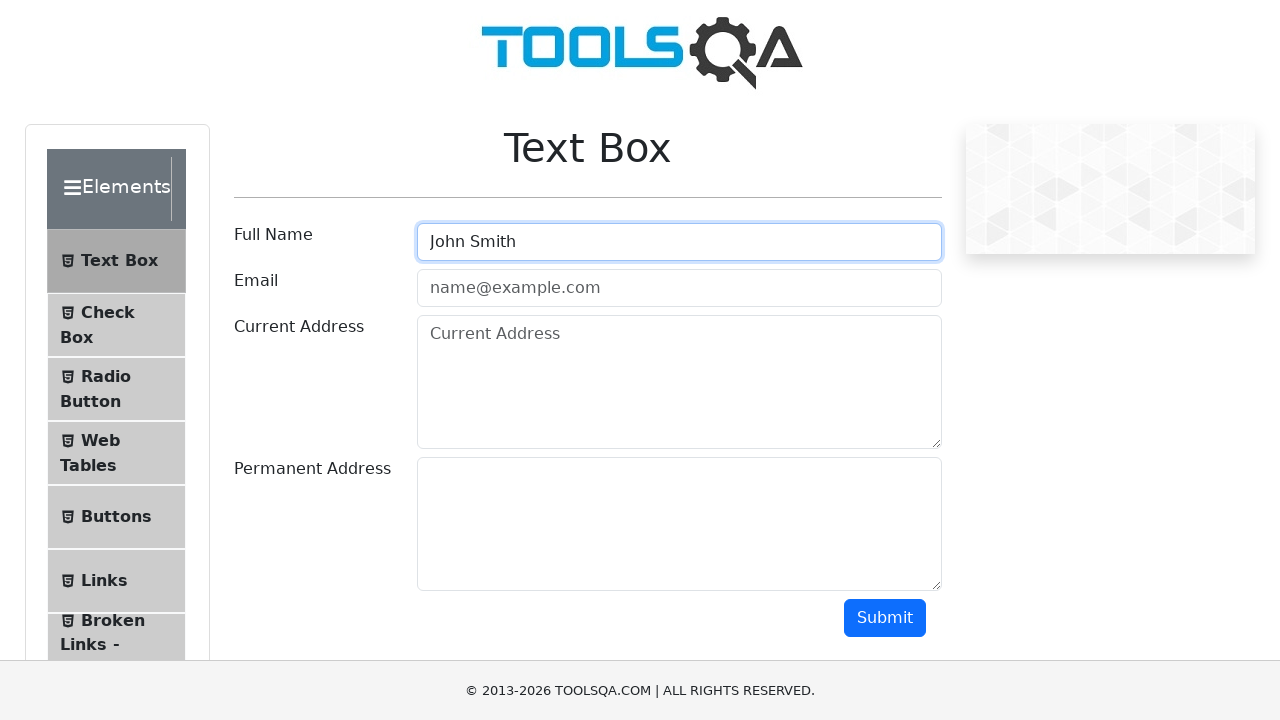

Filled email field with 'john.smith@example.com' on #userEmail
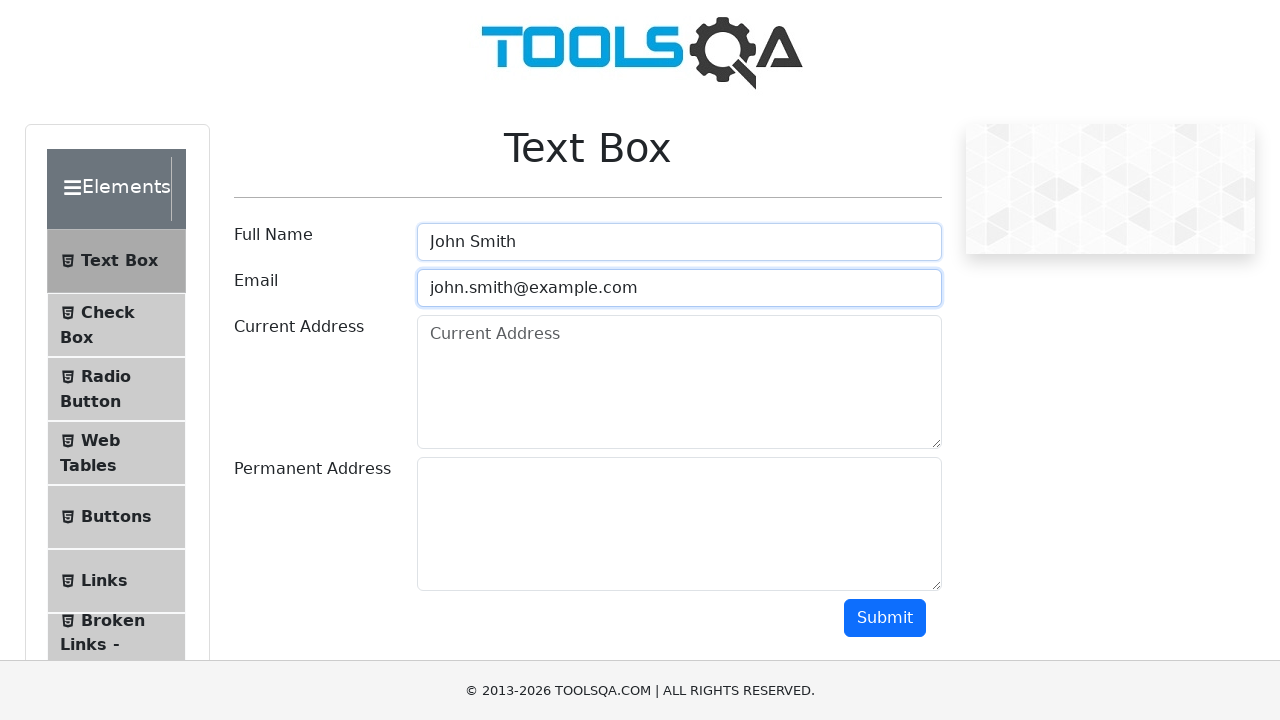

Filled current address field with '123 Main Street, New York, NY 10001' on #currentAddress
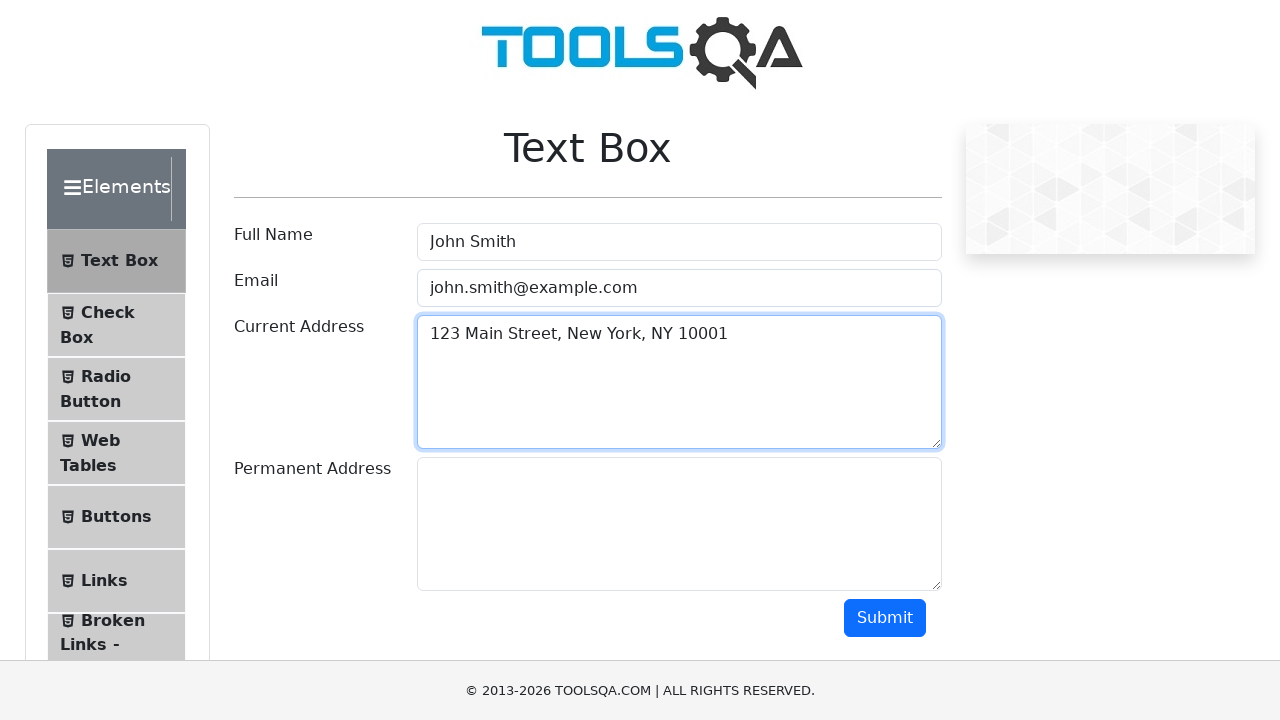

Filled permanent address field with '456 Oak Avenue, Los Angeles, CA 90001' on #permanentAddress
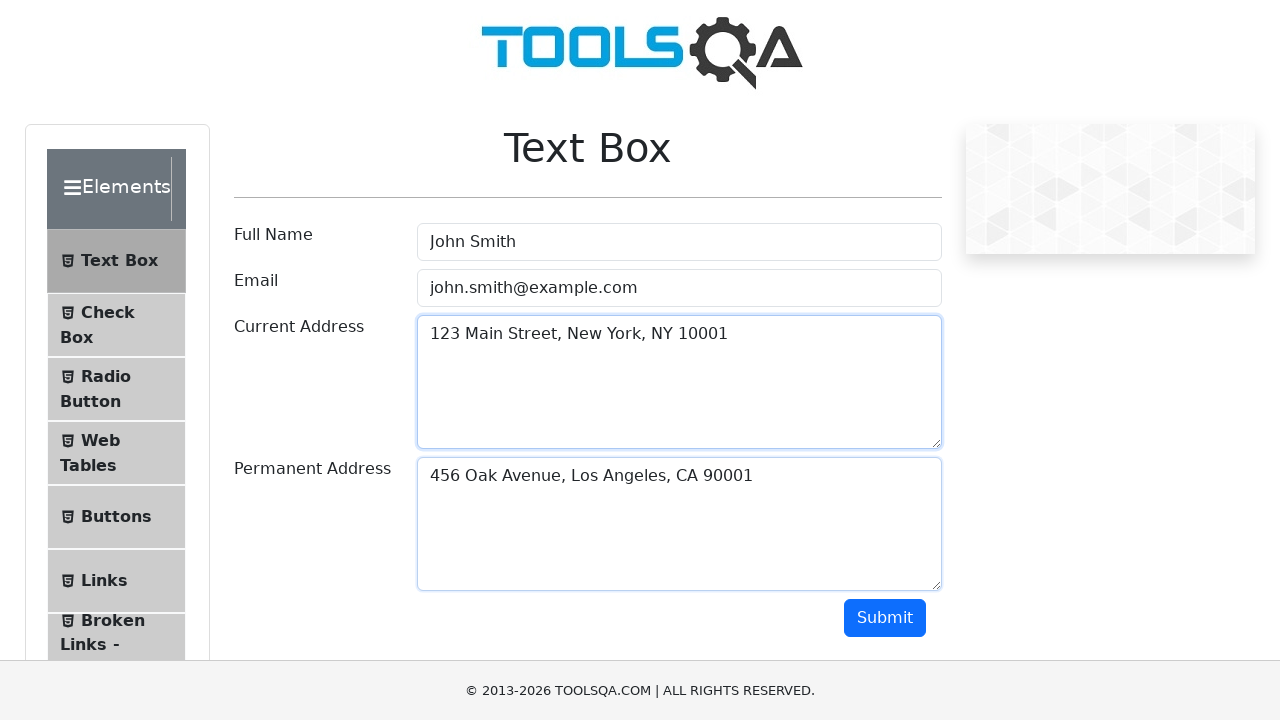

Clicked submit button to submit the form at (885, 618) on #submit
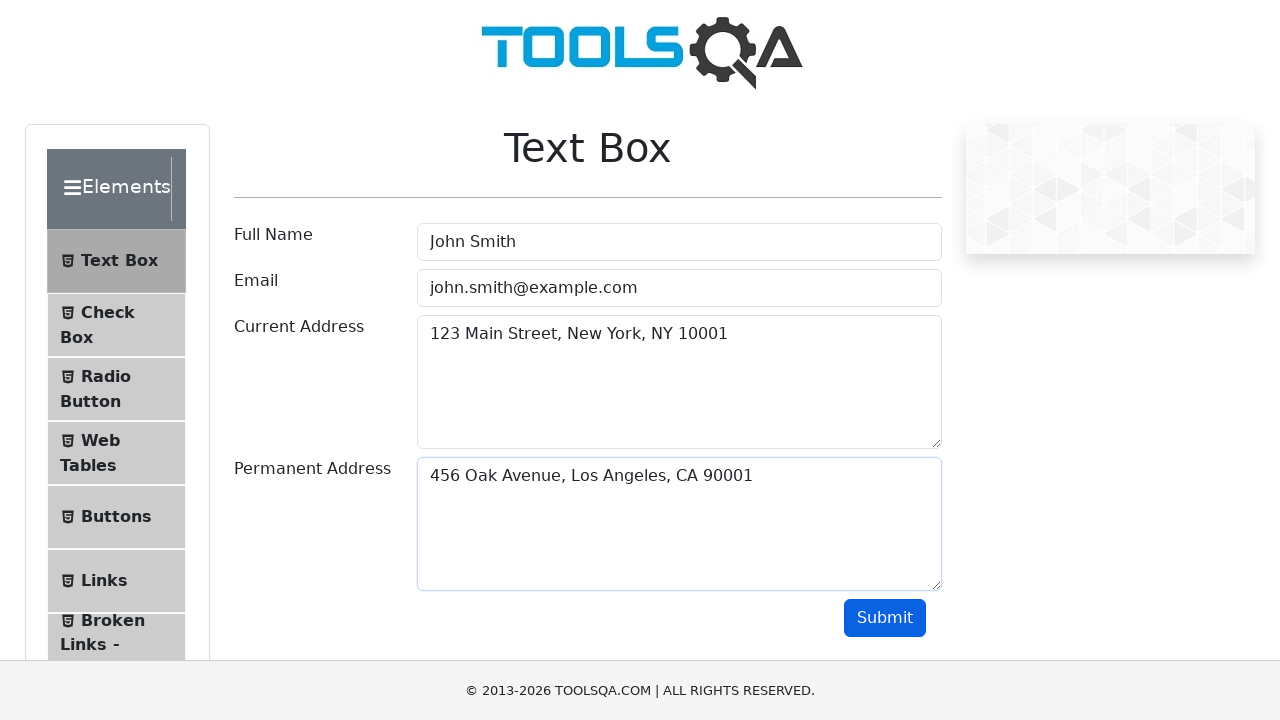

Output section became visible after form submission
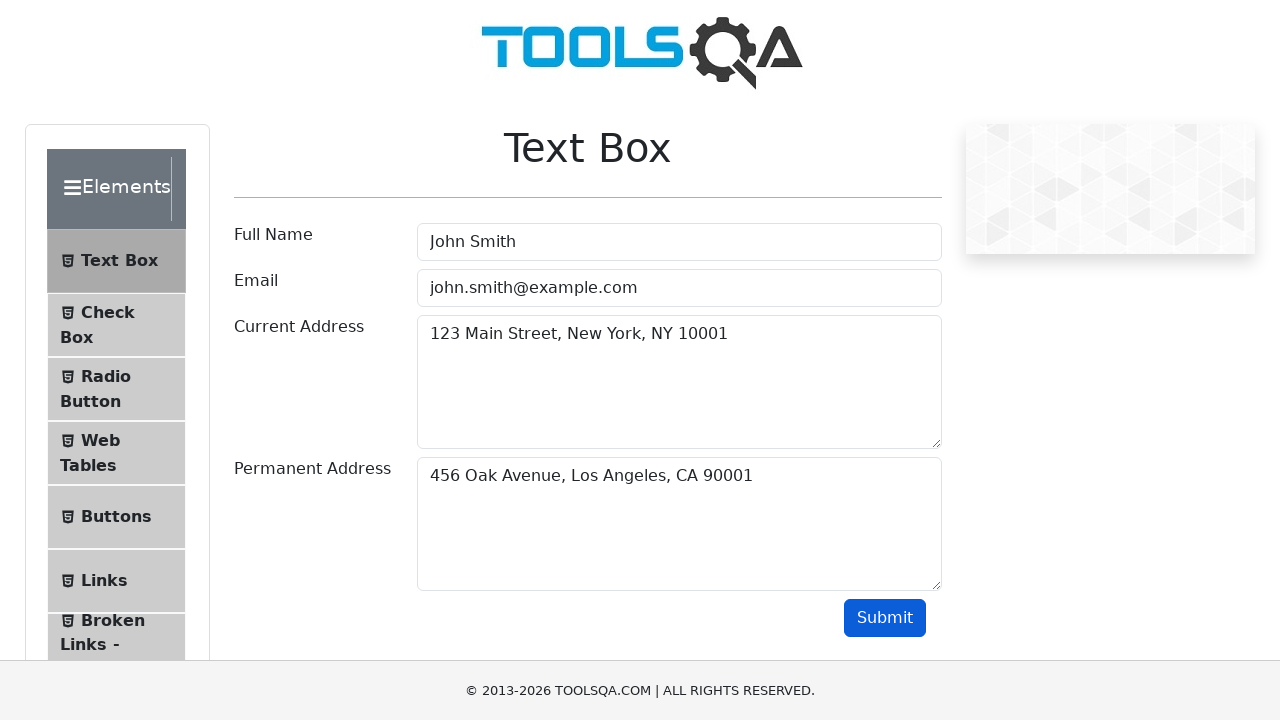

Name output field is present in the output
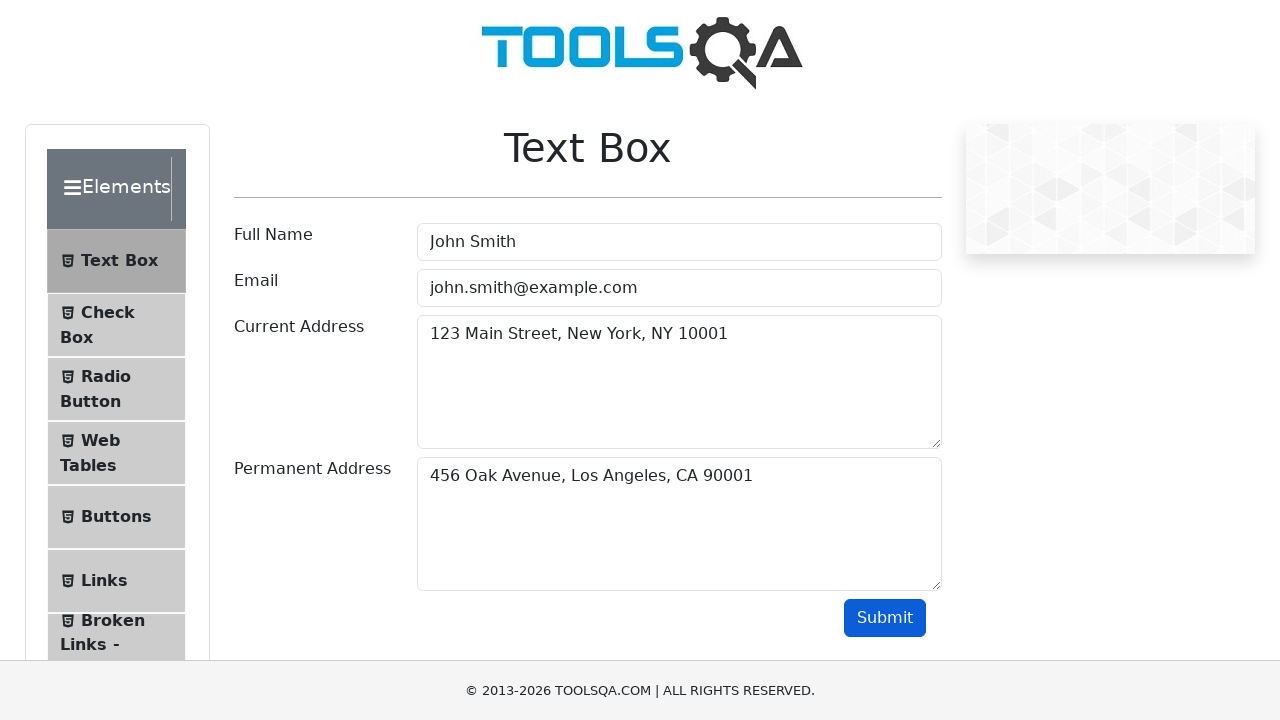

Email output field is present in the output
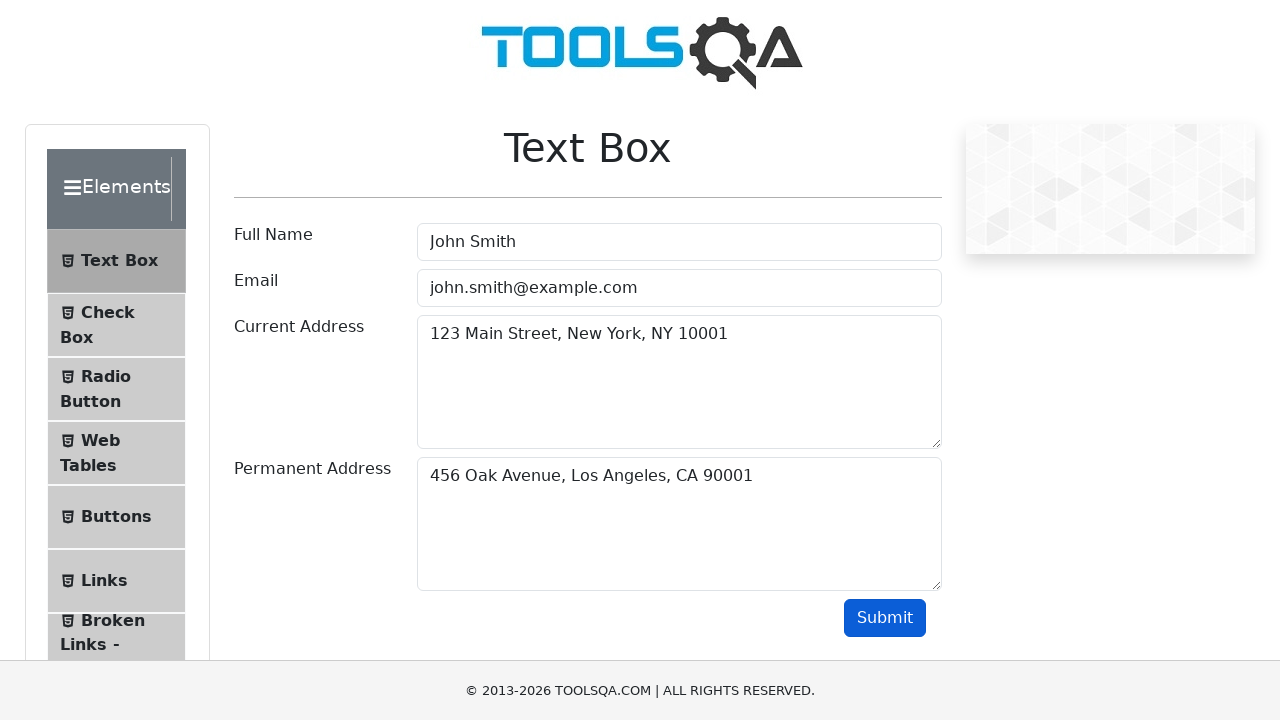

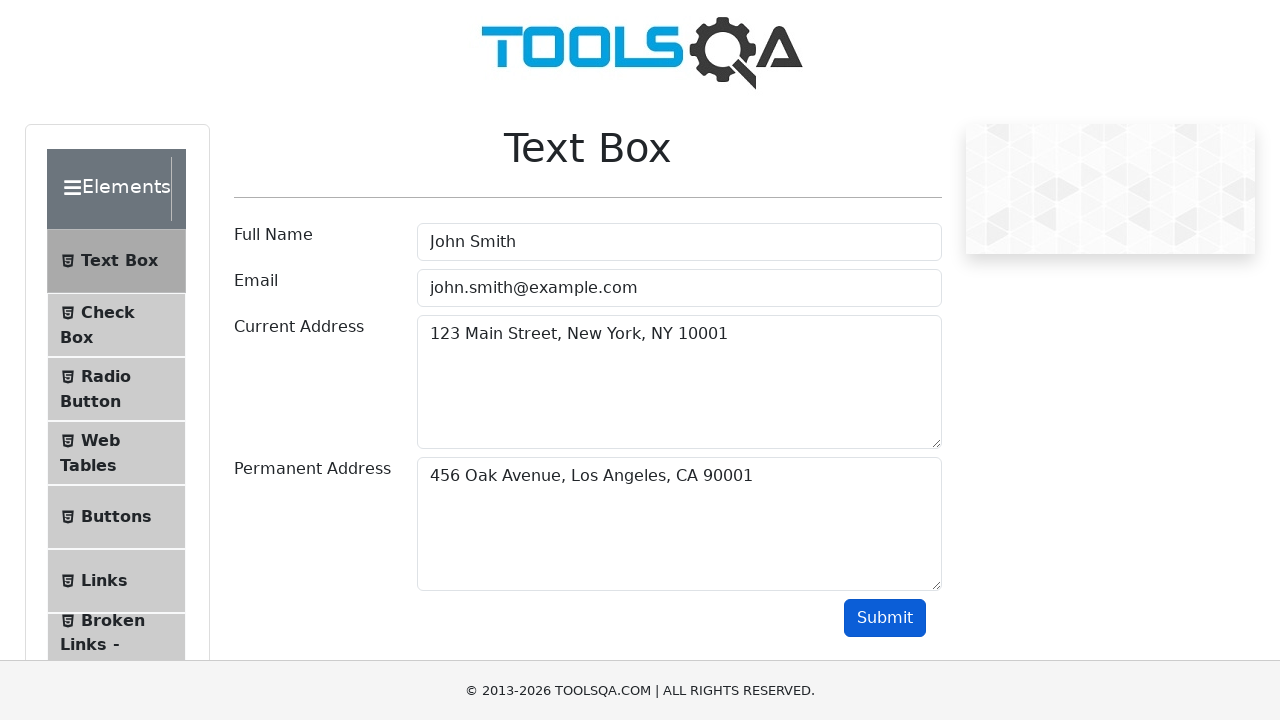